Navigates to the 99 Bottles of Beer lyrics page, clicks on the lyrics submenu link, and verifies that the full song lyrics are displayed correctly by reading all 100 paragraph elements.

Starting URL: https://www.99-bottles-of-beer.net/lyrics.html

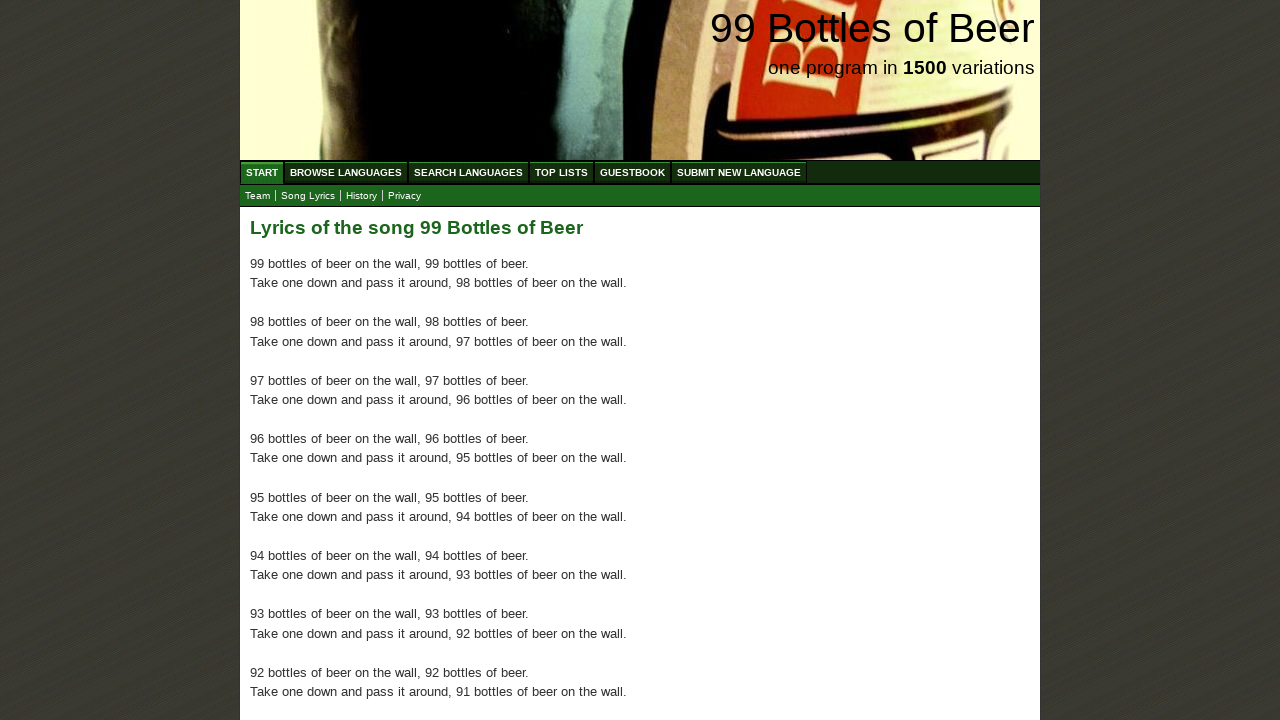

Clicked on the lyrics submenu link at (308, 196) on xpath=//a[@href='lyrics.html']
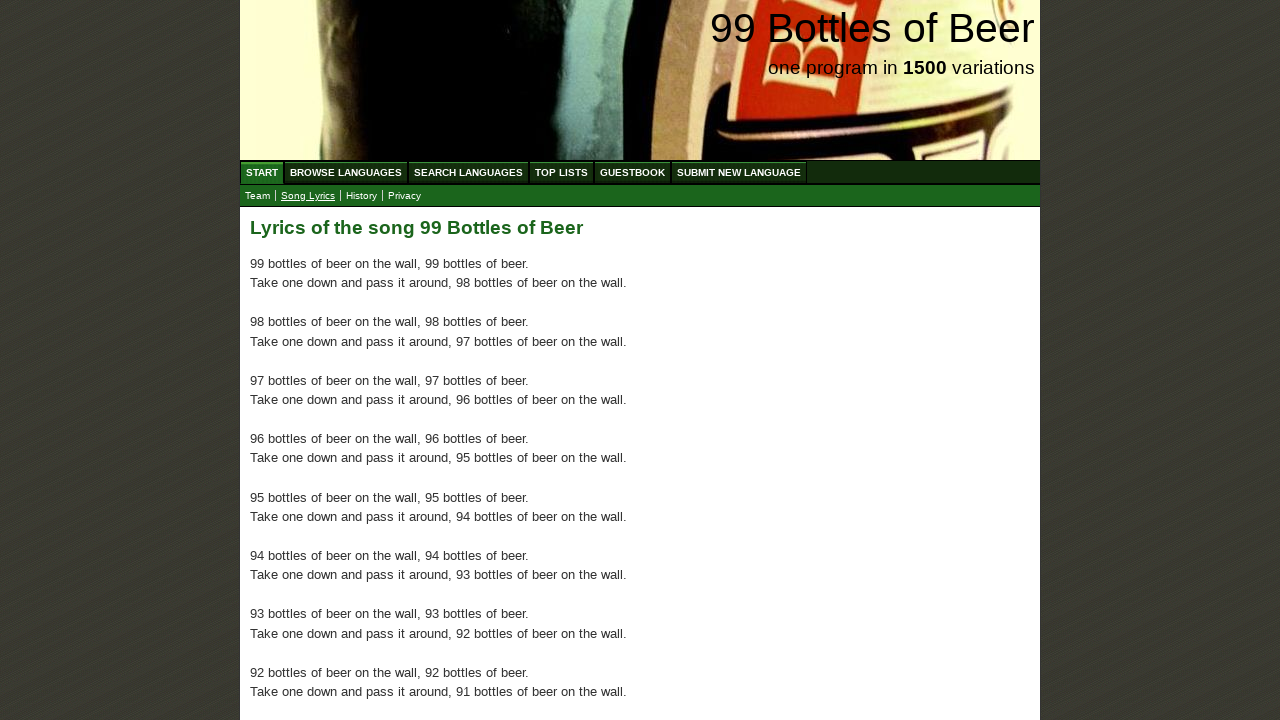

Waited for lyrics content to load - first paragraph element found
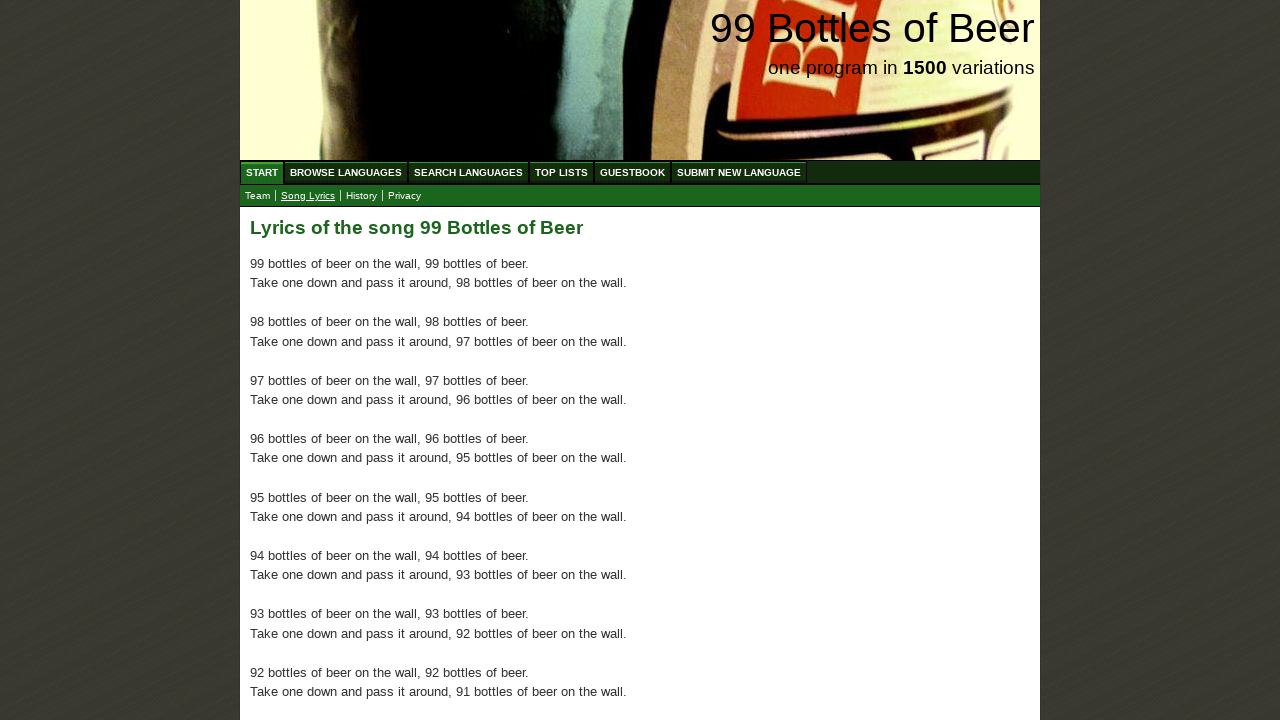

Retrieved all 100 paragraph elements from lyrics content
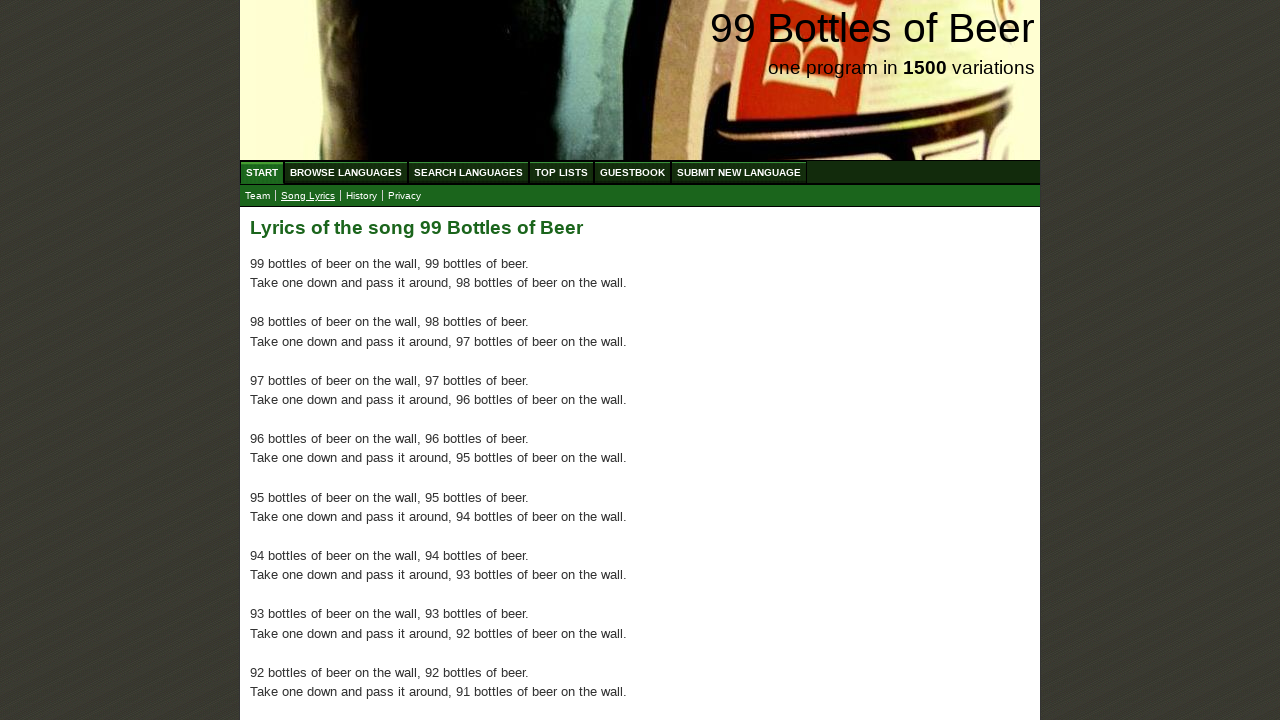

Verified that exactly 100 paragraph elements are present - song lyrics test passed
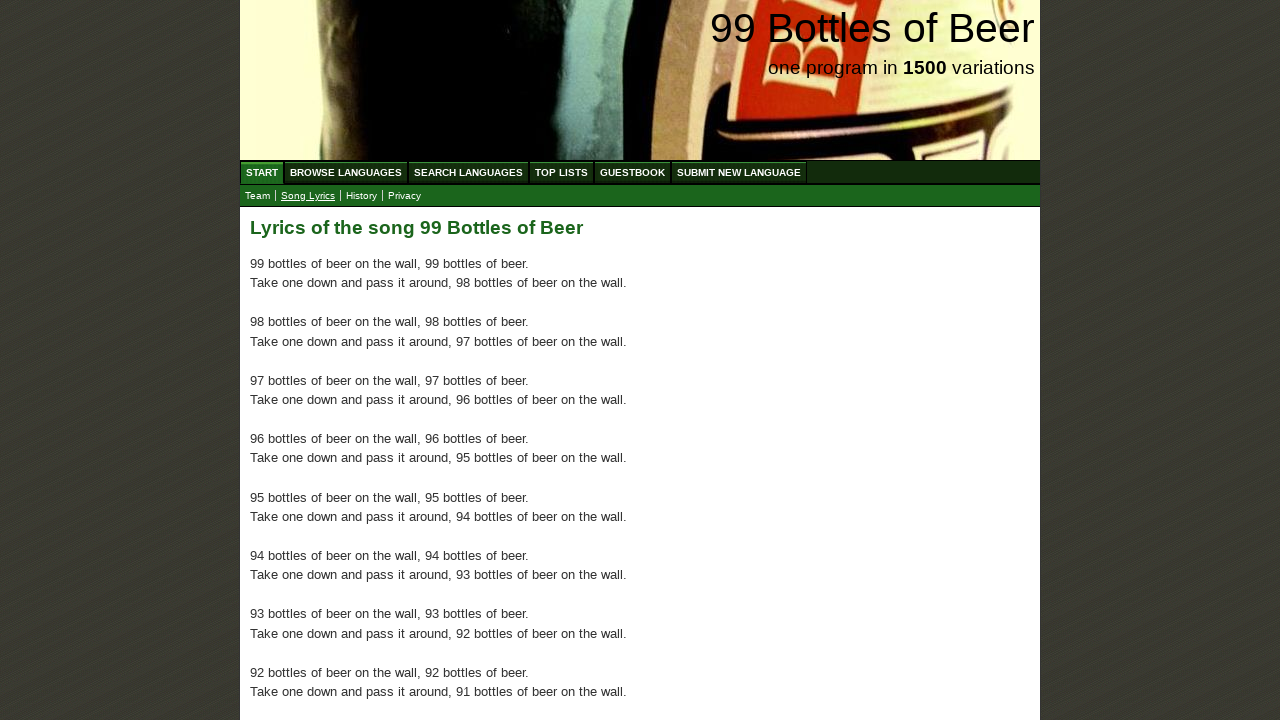

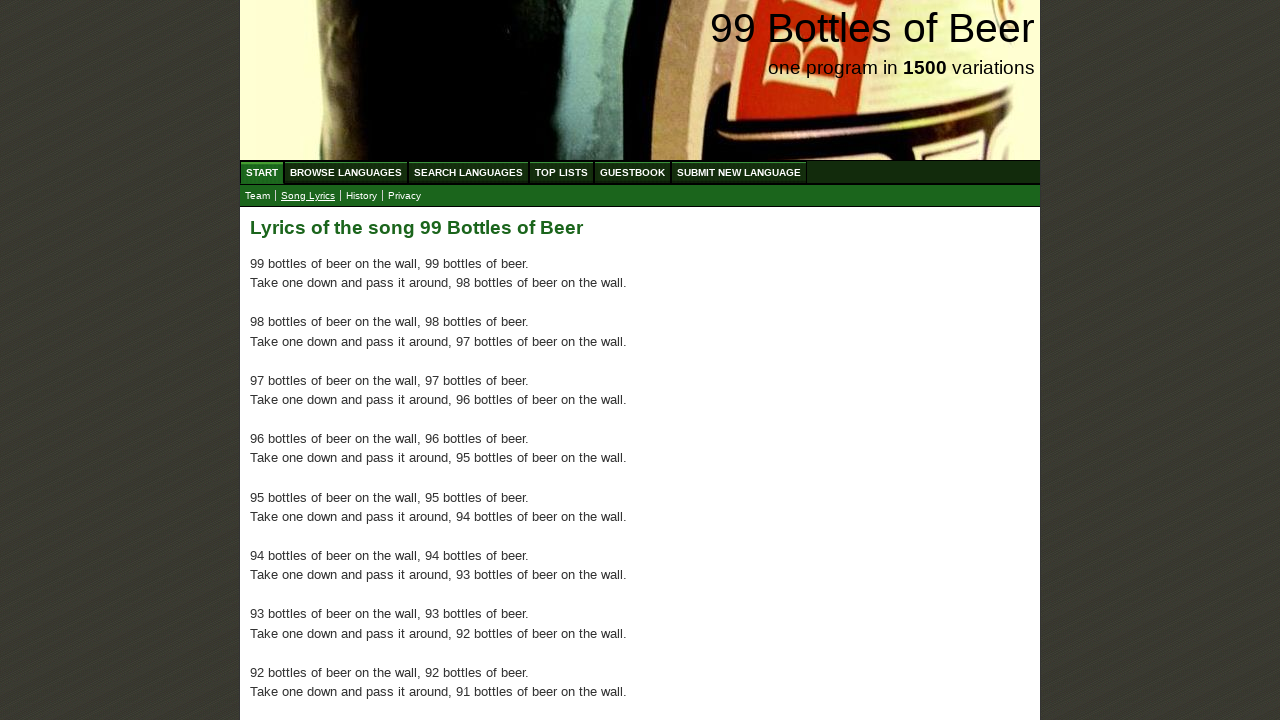